Tests that a saved change to an employee's name persists when switching between employees

Starting URL: https://devmountain-qa.github.io/employee-manager/1.2_Version/index.html

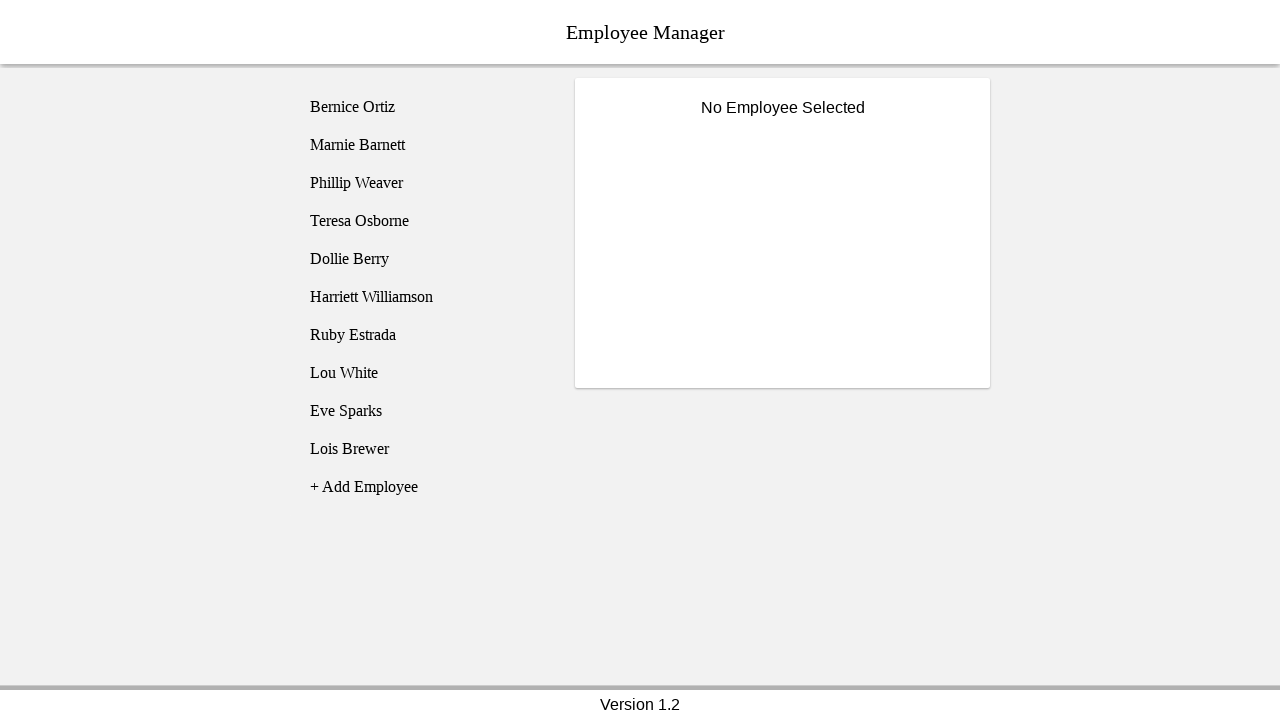

Clicked on employee 1 (Bernice Ortiz) at (425, 107) on [name='employee1']
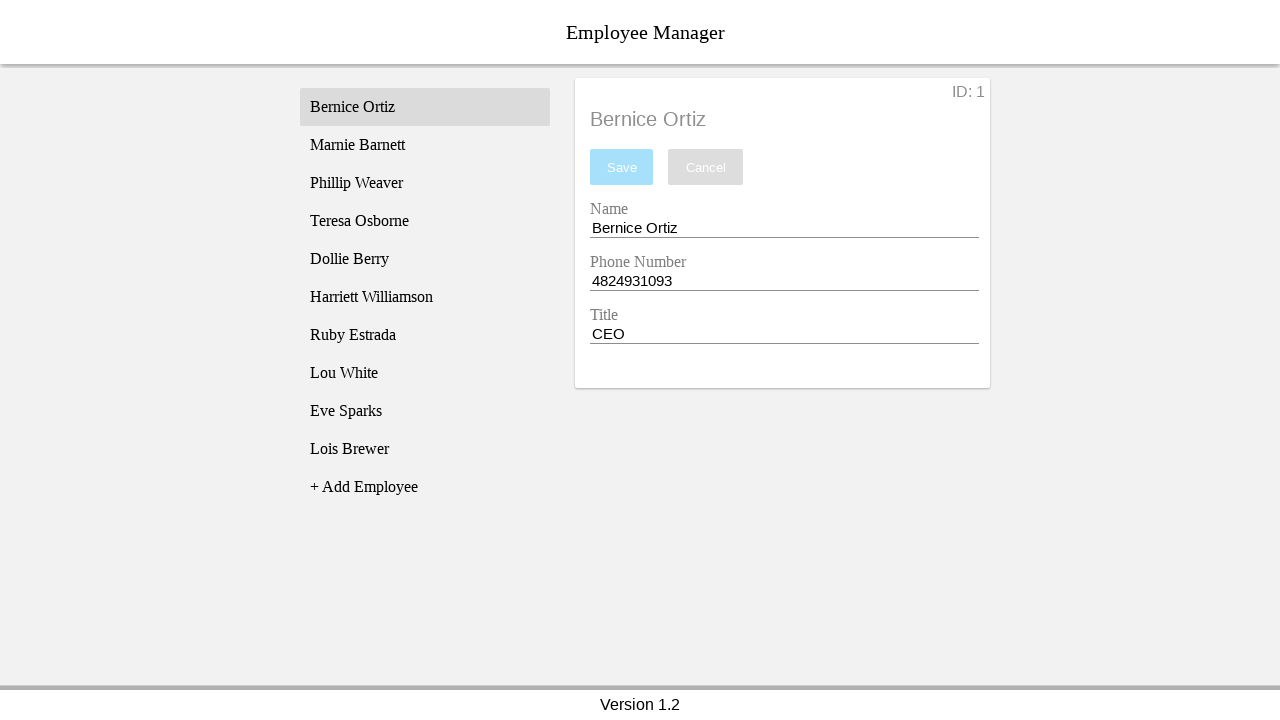

Name entry field became visible
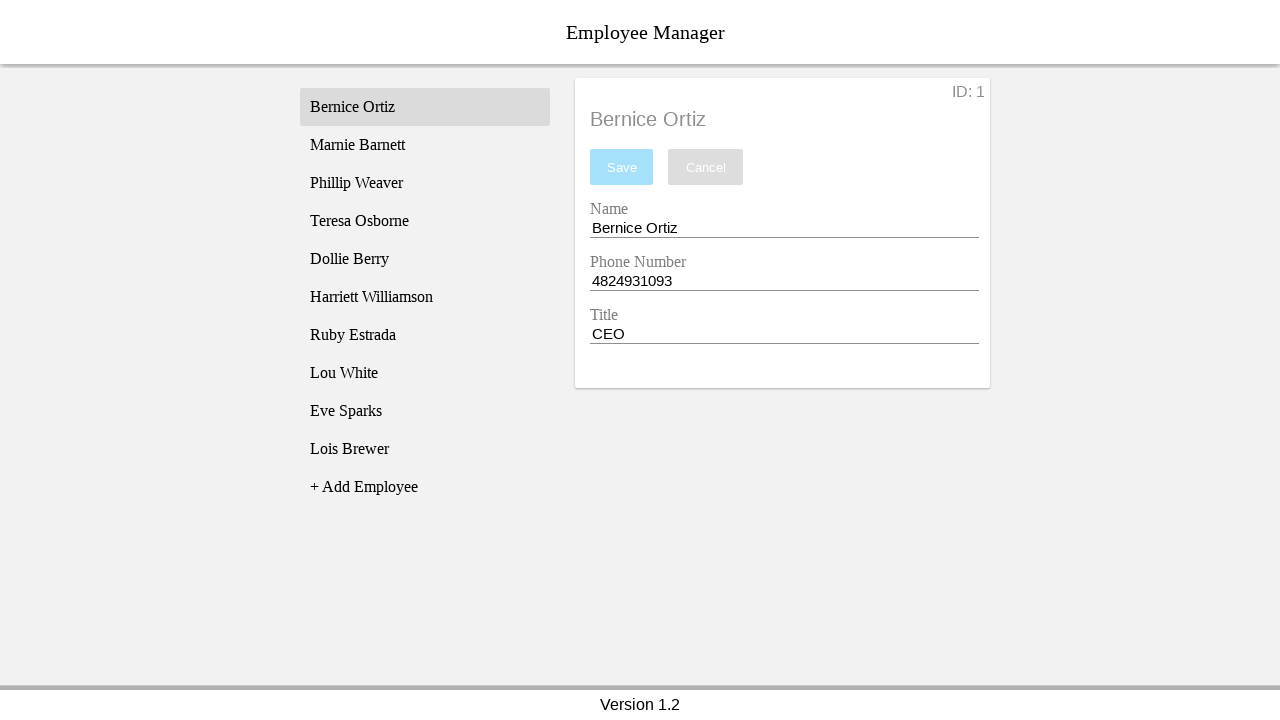

Filled name entry field with 'Test Name' on [name='nameEntry']
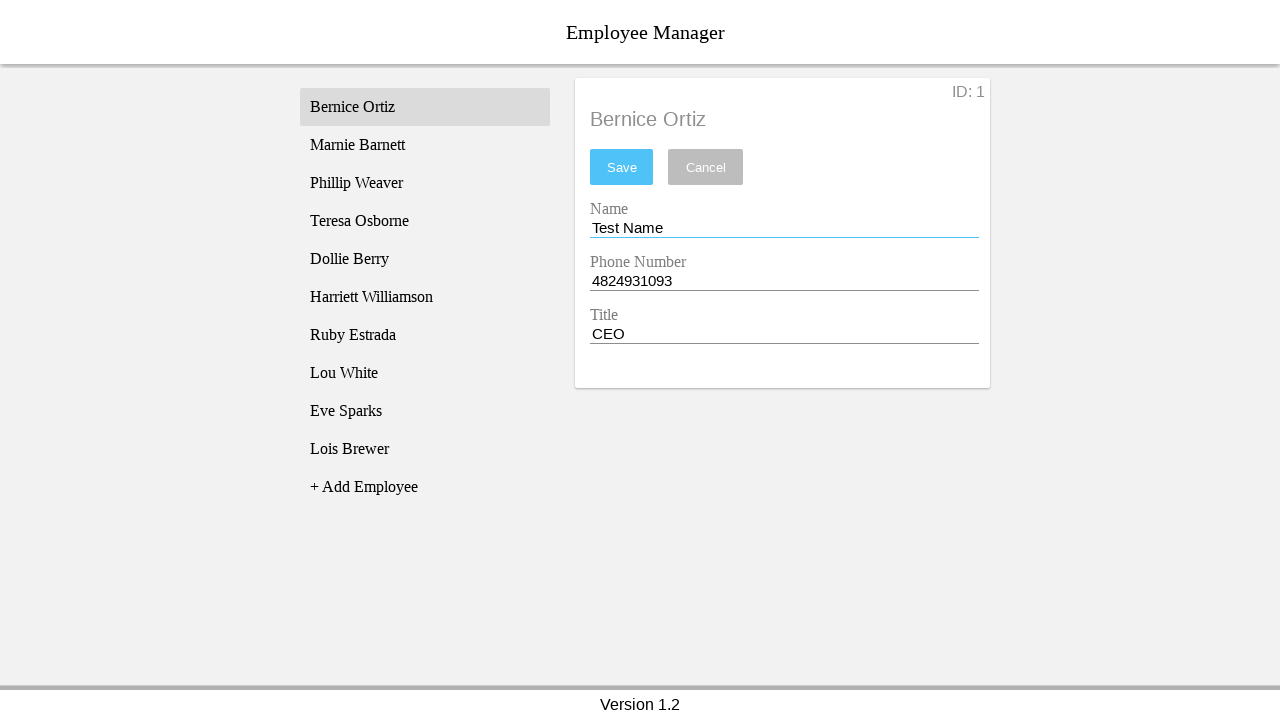

Clicked save button to save the name change at (622, 167) on #saveBtn
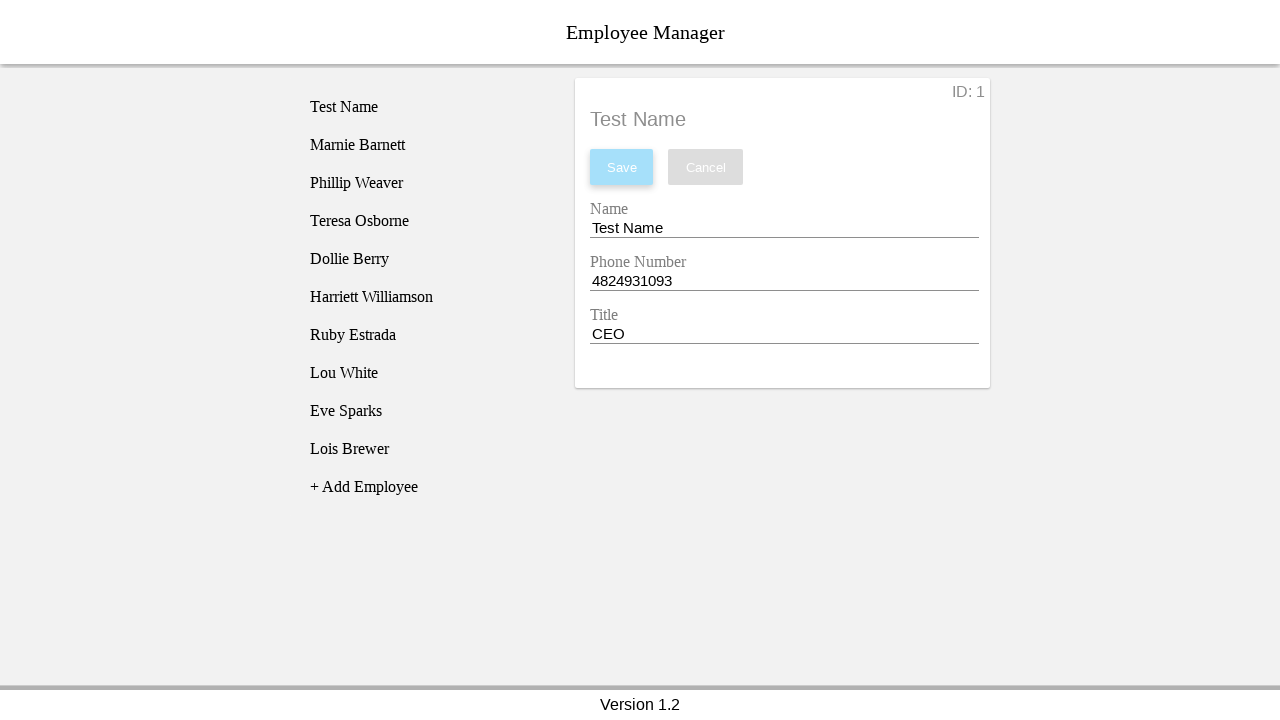

Clicked on employee 3 (Phillip Weaver) at (425, 183) on [name='employee3']
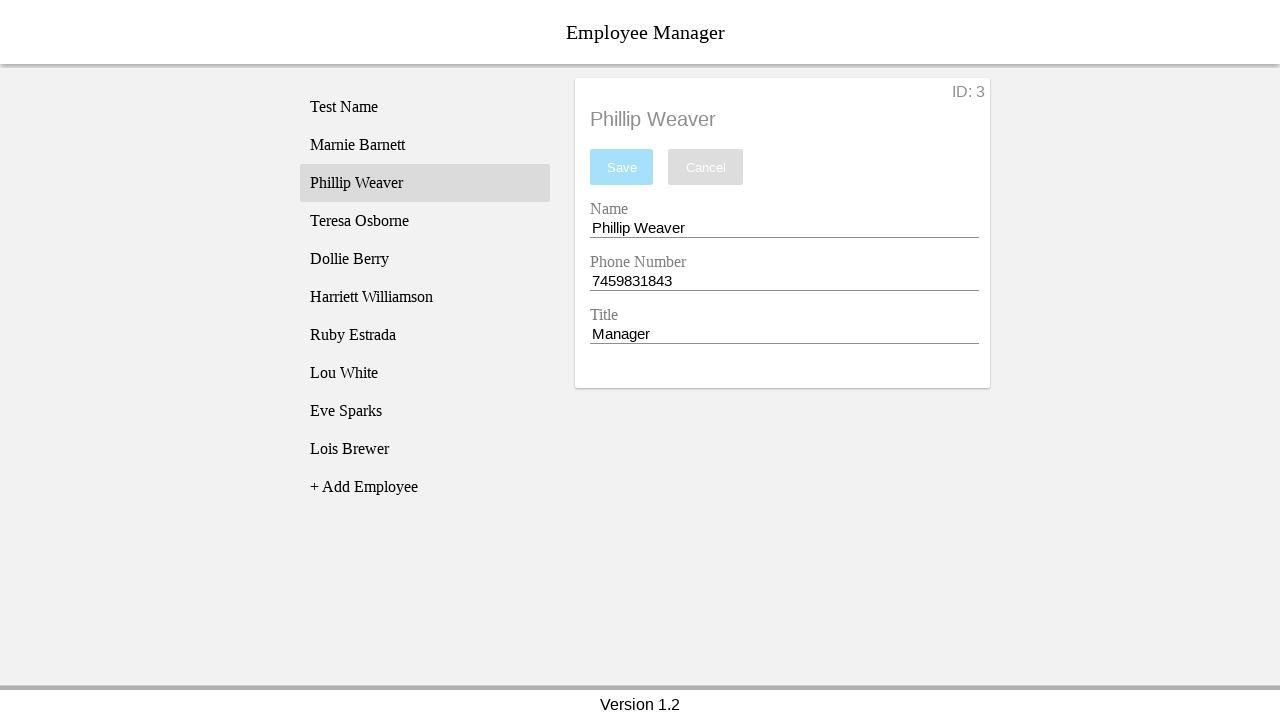

Employee 3 (Phillip) displayed successfully
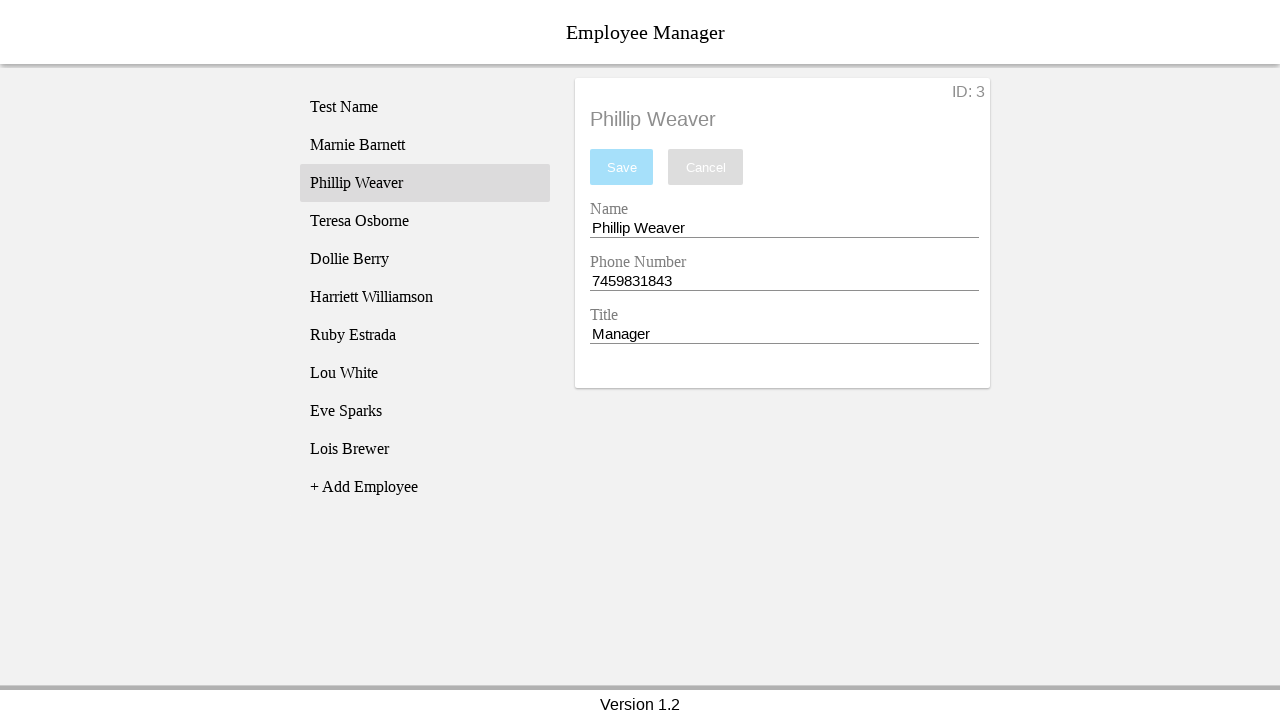

Clicked back on employee 1 (Bernice Ortiz) to verify saved change persists at (425, 107) on [name='employee1']
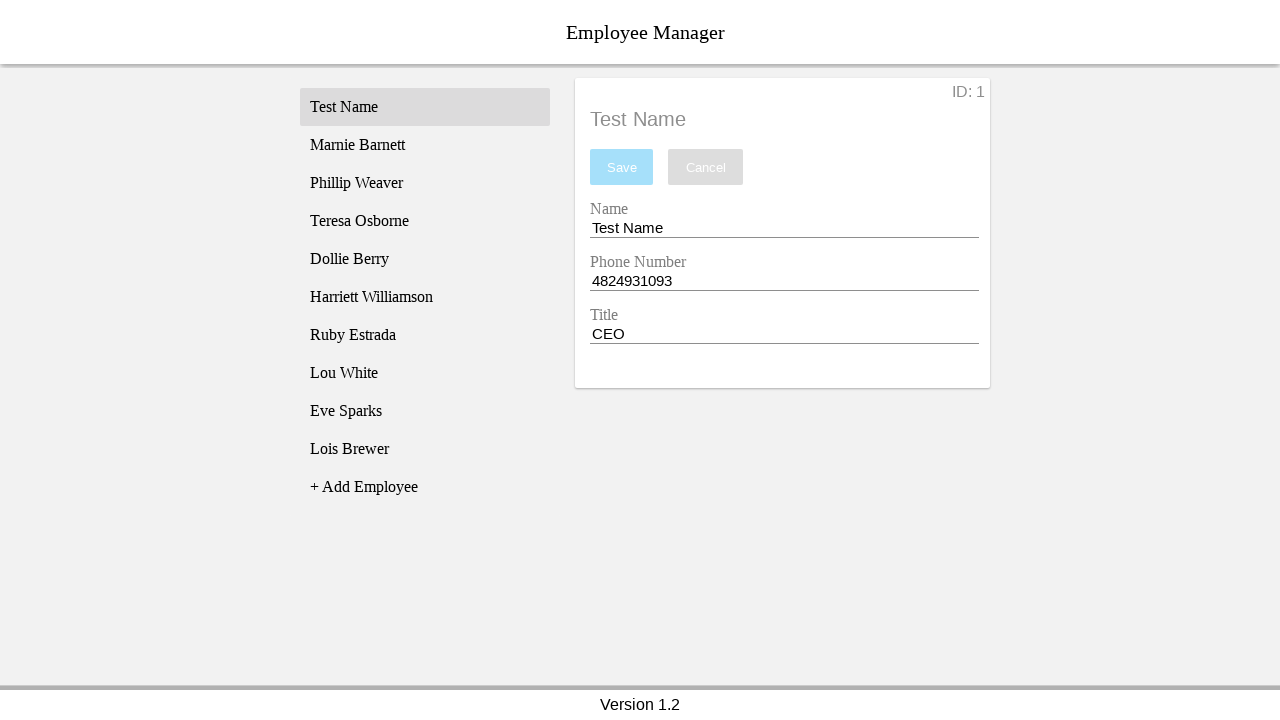

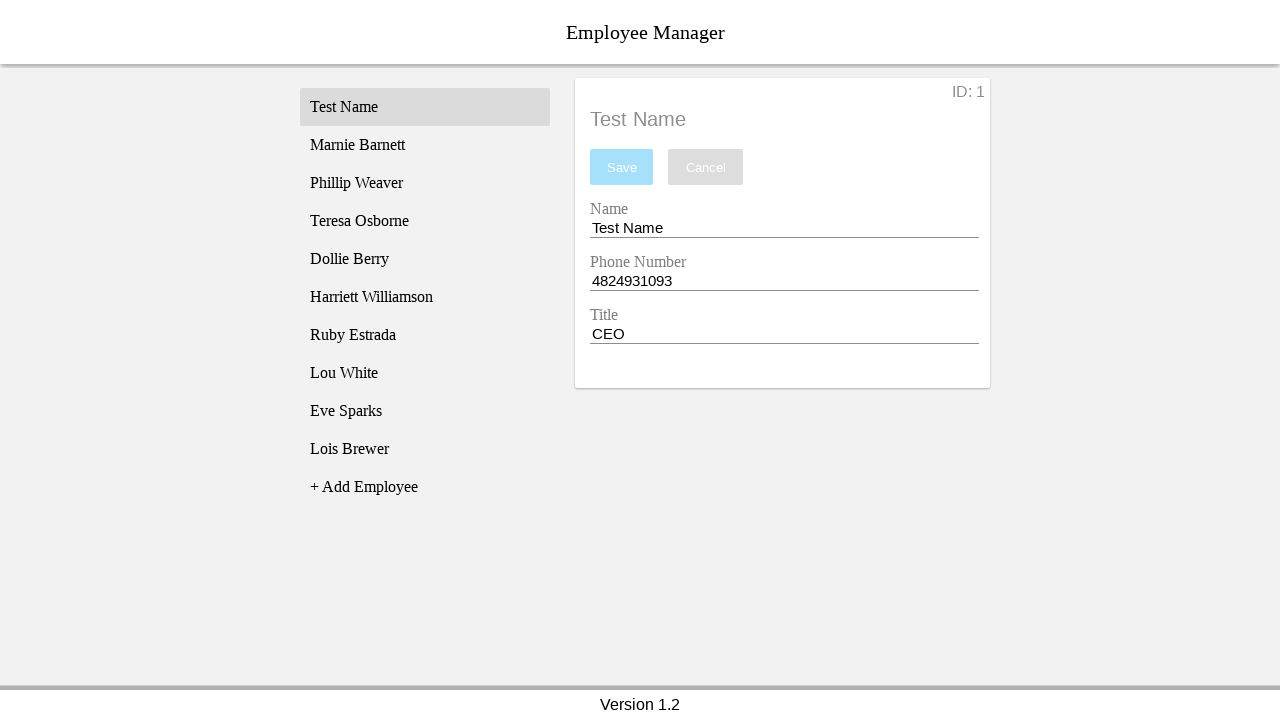